Tests the vegetable search functionality on an e-commerce practice site by entering a search term and verifying the correct product is displayed in results

Starting URL: https://rahulshettyacademy.com/seleniumPractise

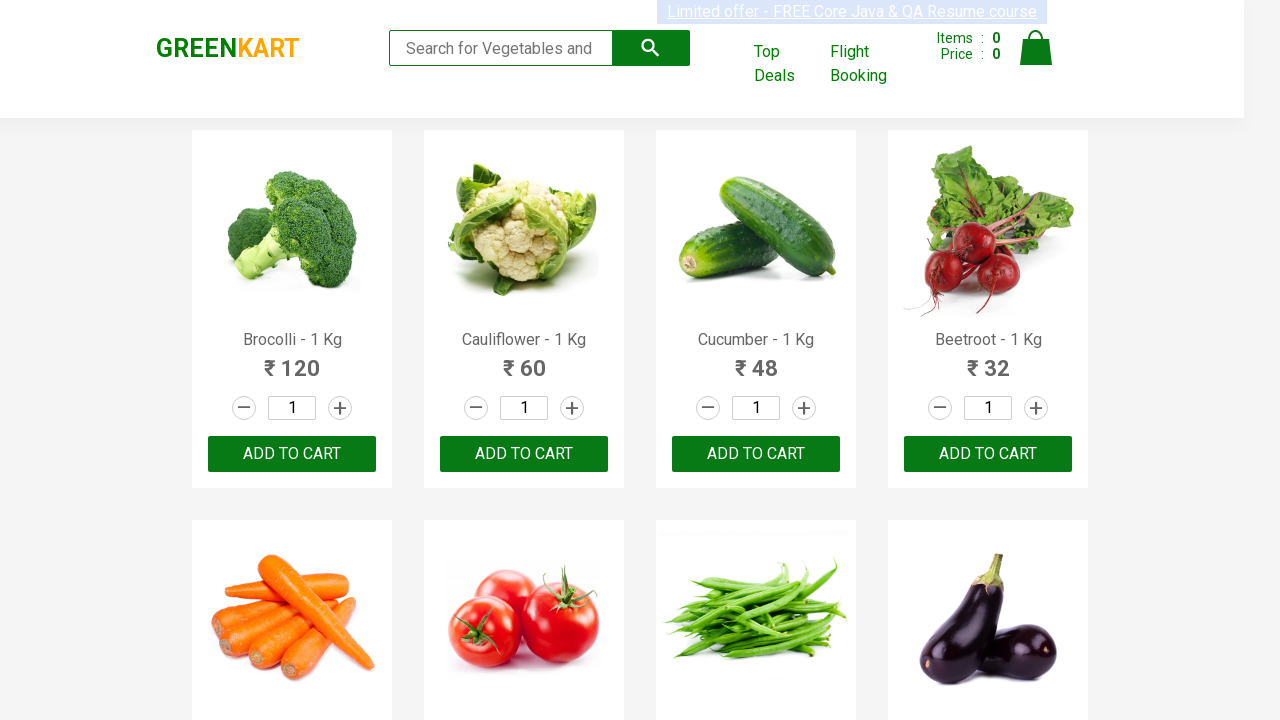

Cleared the search input field on input[type='search']
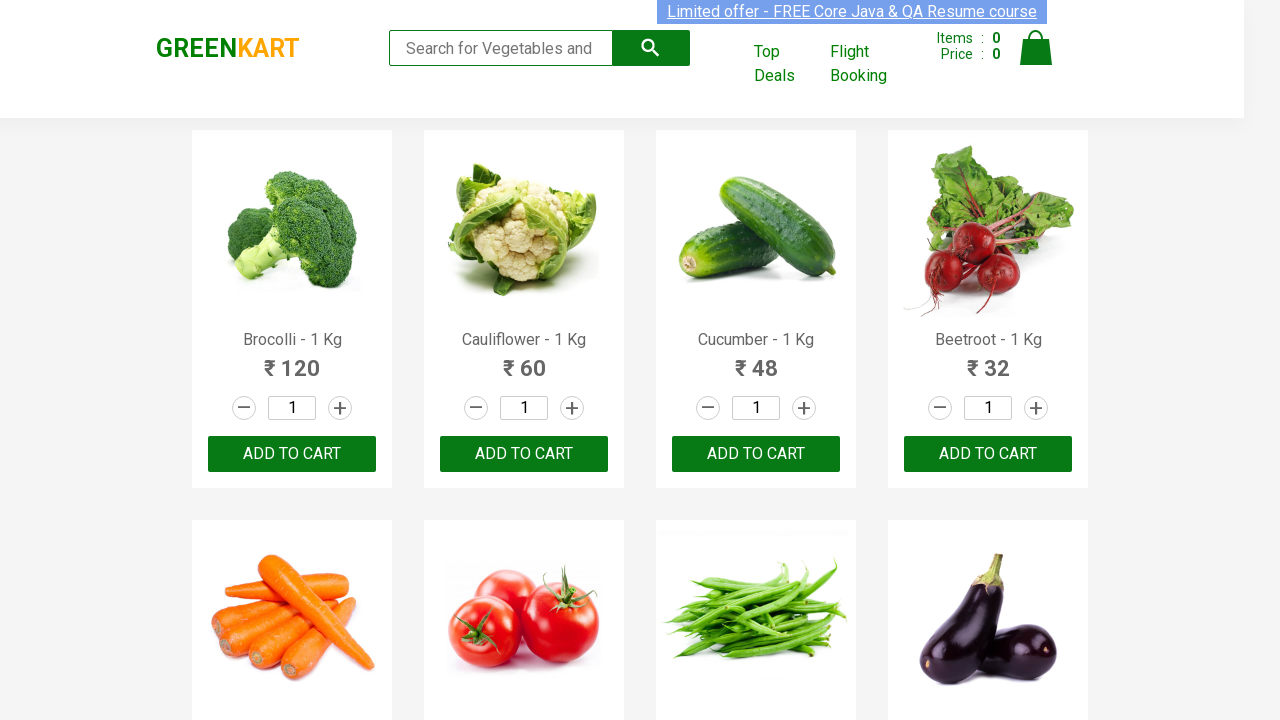

Filled search field with 'Brocolli' on input[type='search']
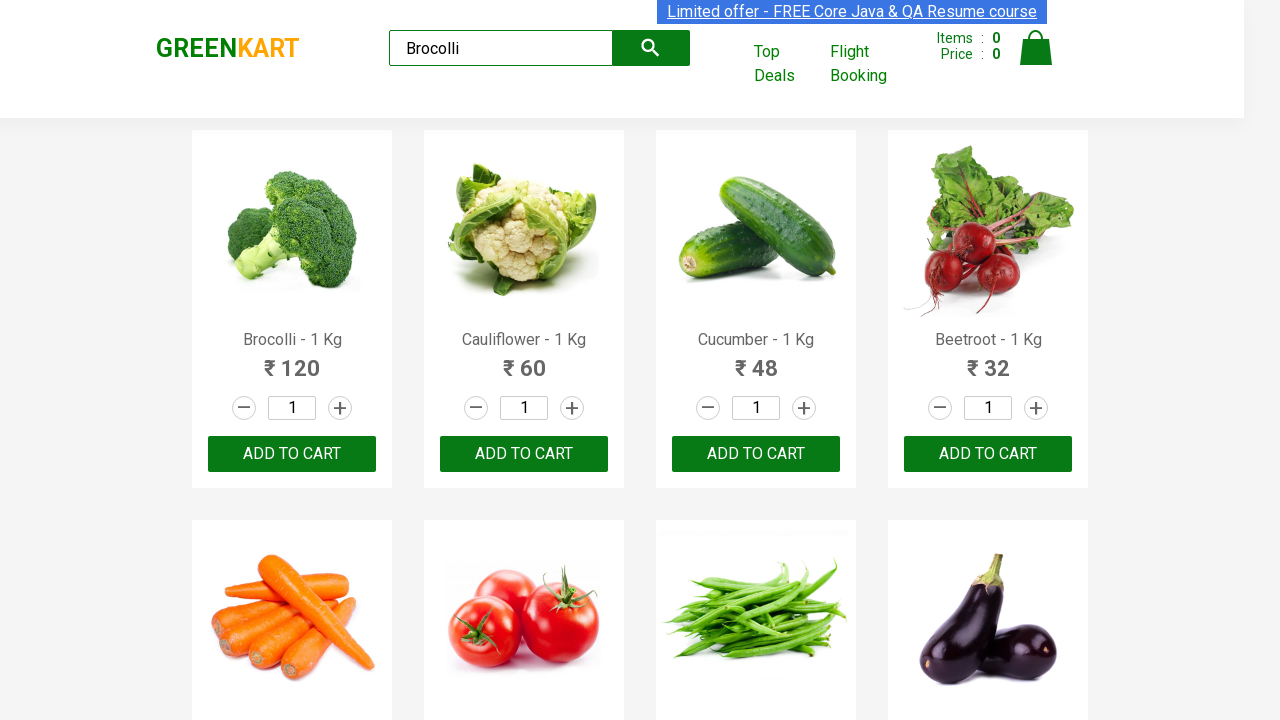

Search results loaded with product names visible
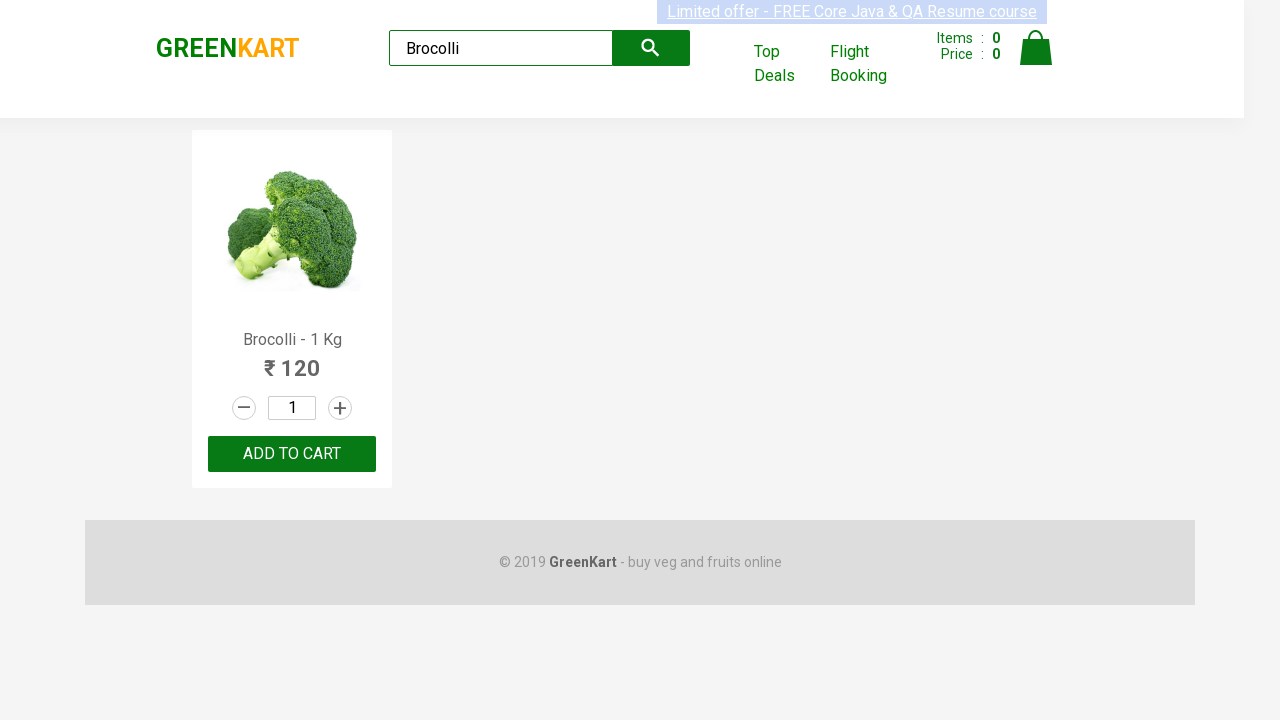

Located the first product name in search results
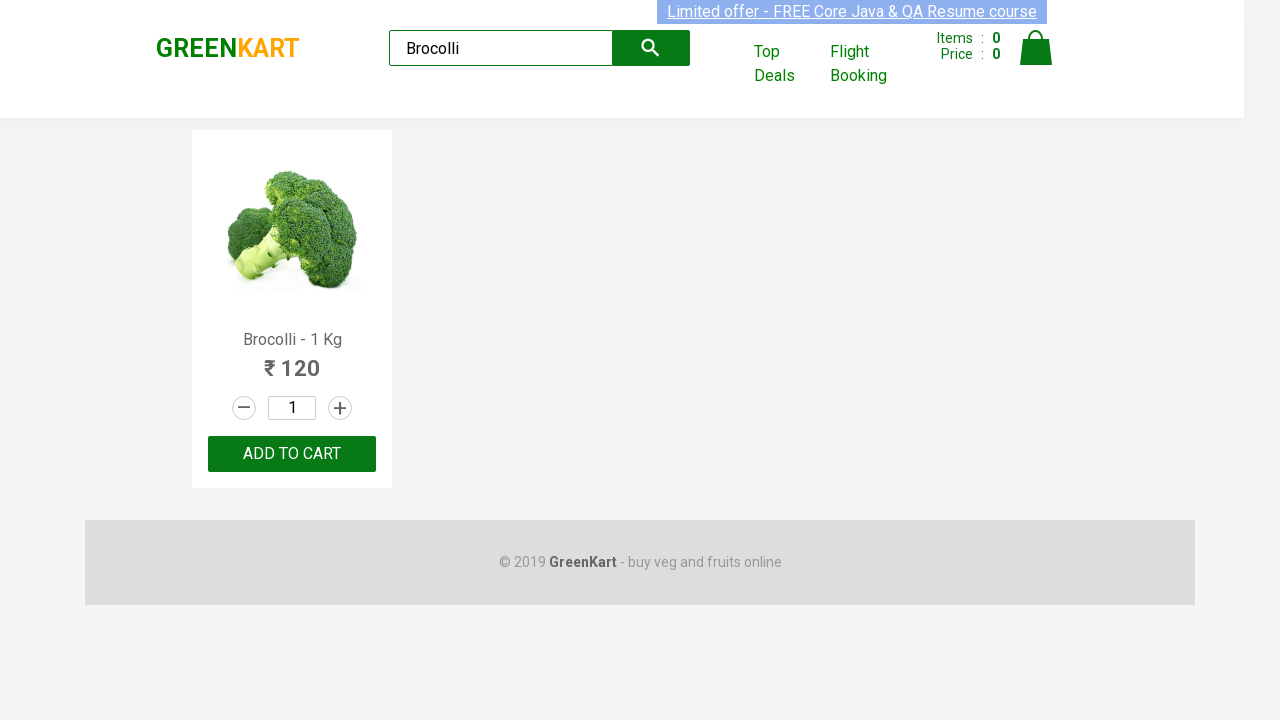

Verified that 'Brocolli' is present in the first product result
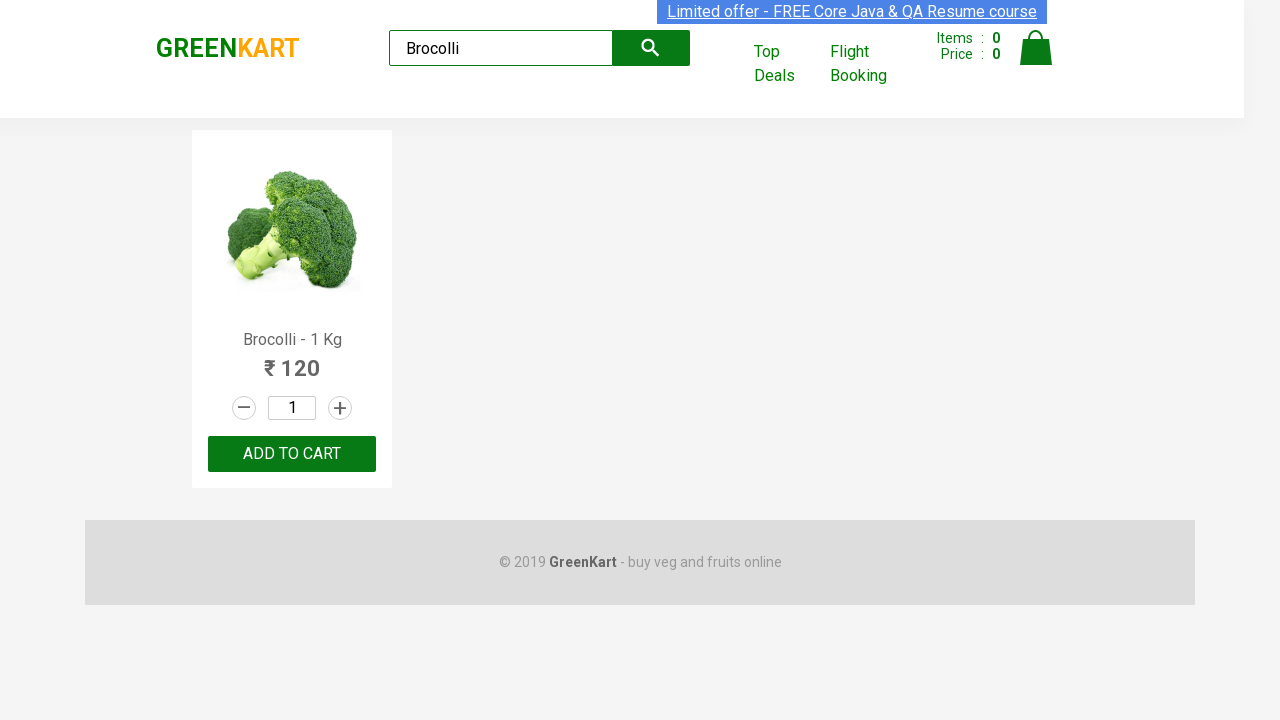

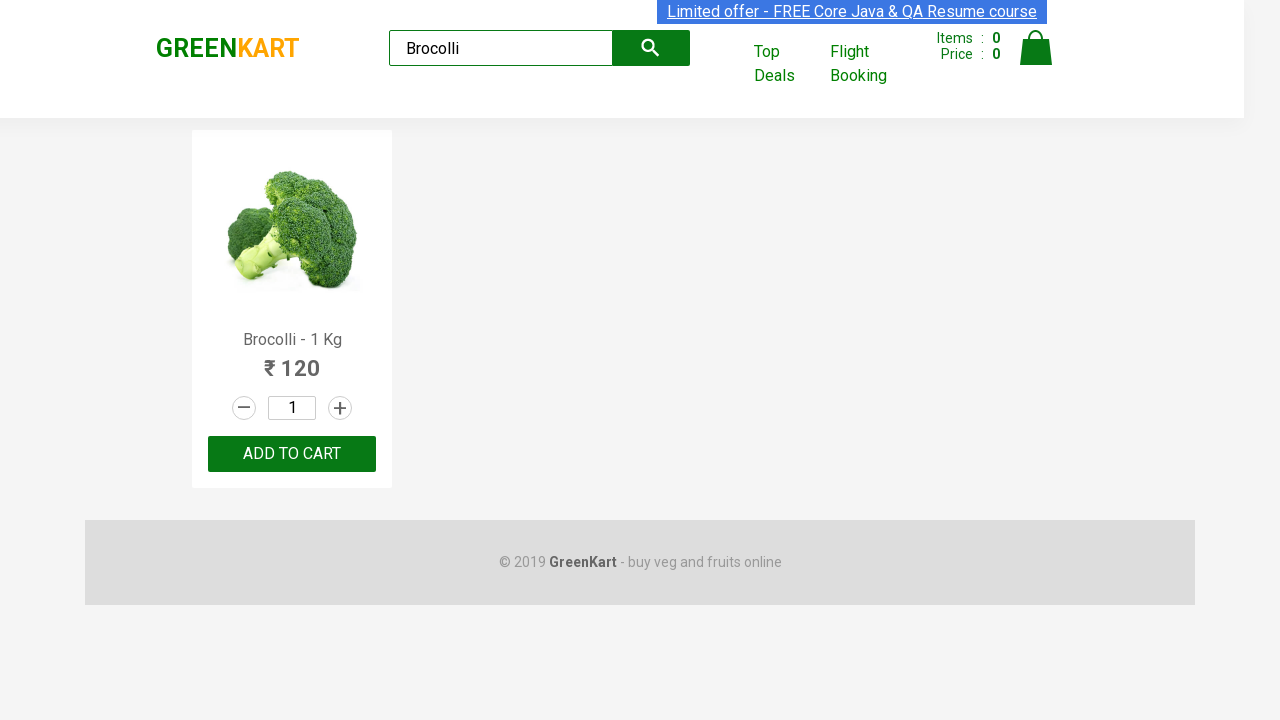